Tests that new todo items are appended to the bottom of the list by creating 3 items

Starting URL: https://demo.playwright.dev/todomvc

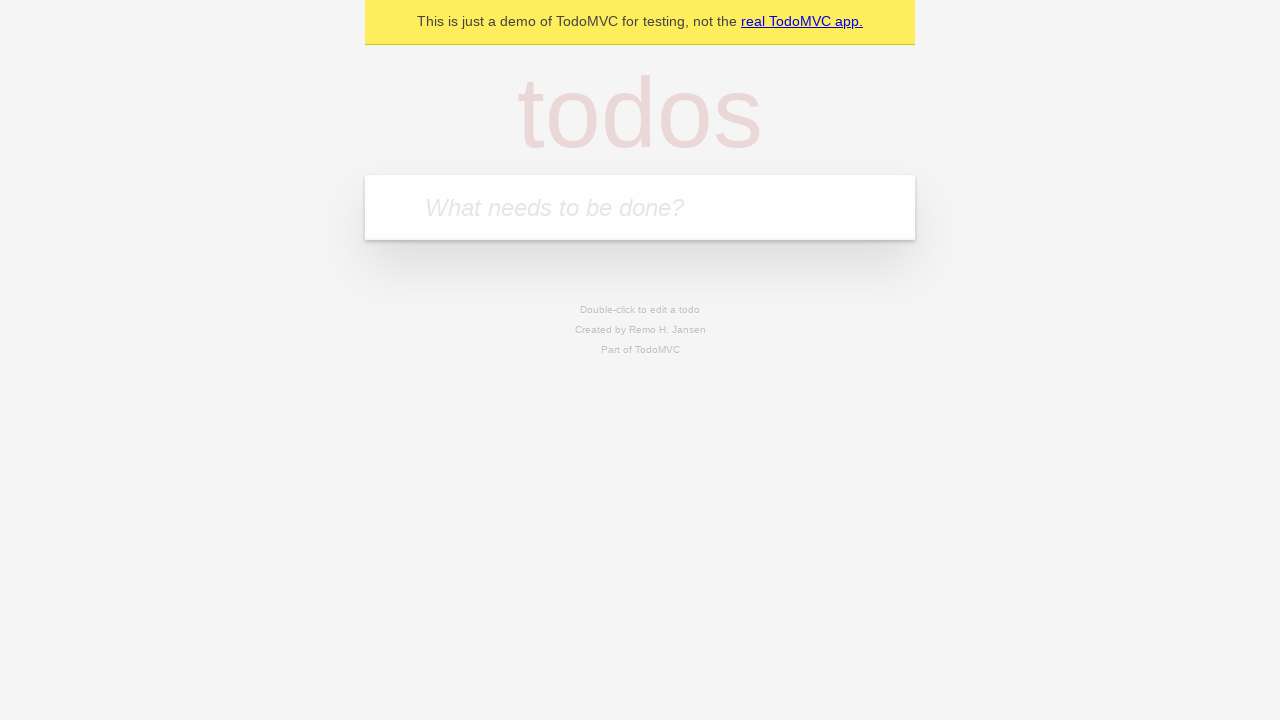

Filled todo input with 'buy some cheese' on internal:attr=[placeholder="What needs to be done?"i]
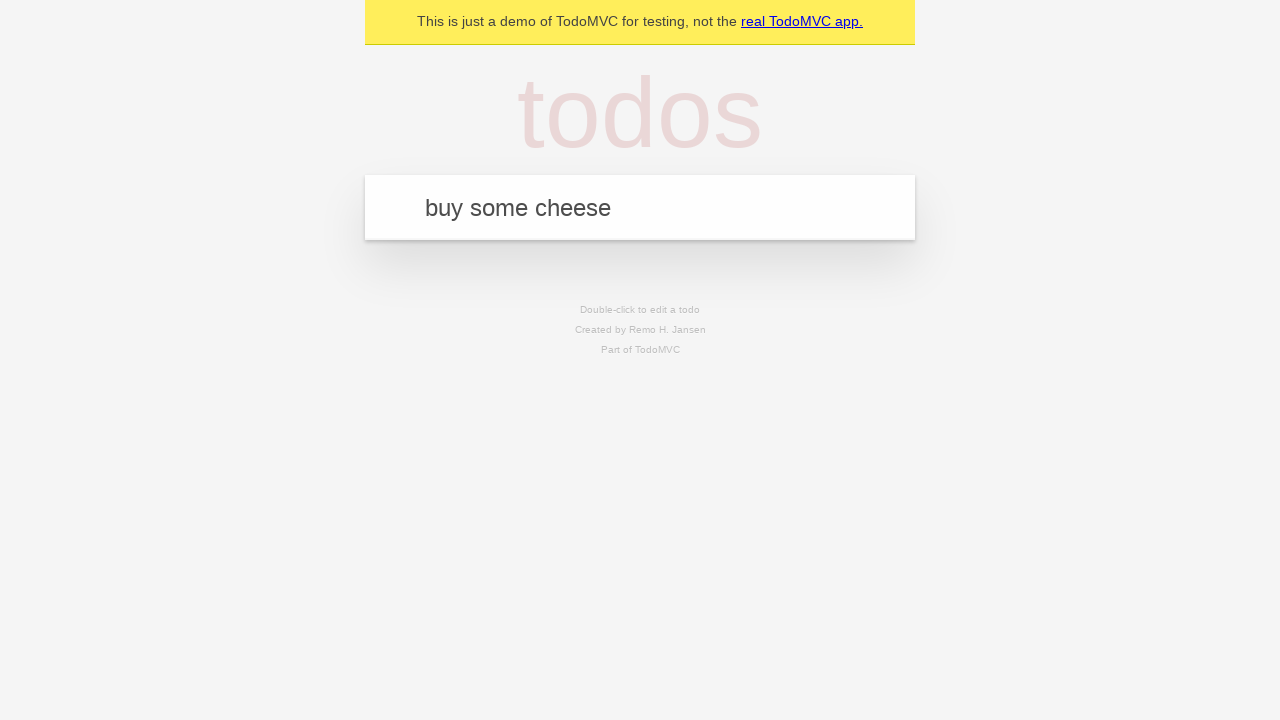

Pressed Enter to add 'buy some cheese' to the todo list on internal:attr=[placeholder="What needs to be done?"i]
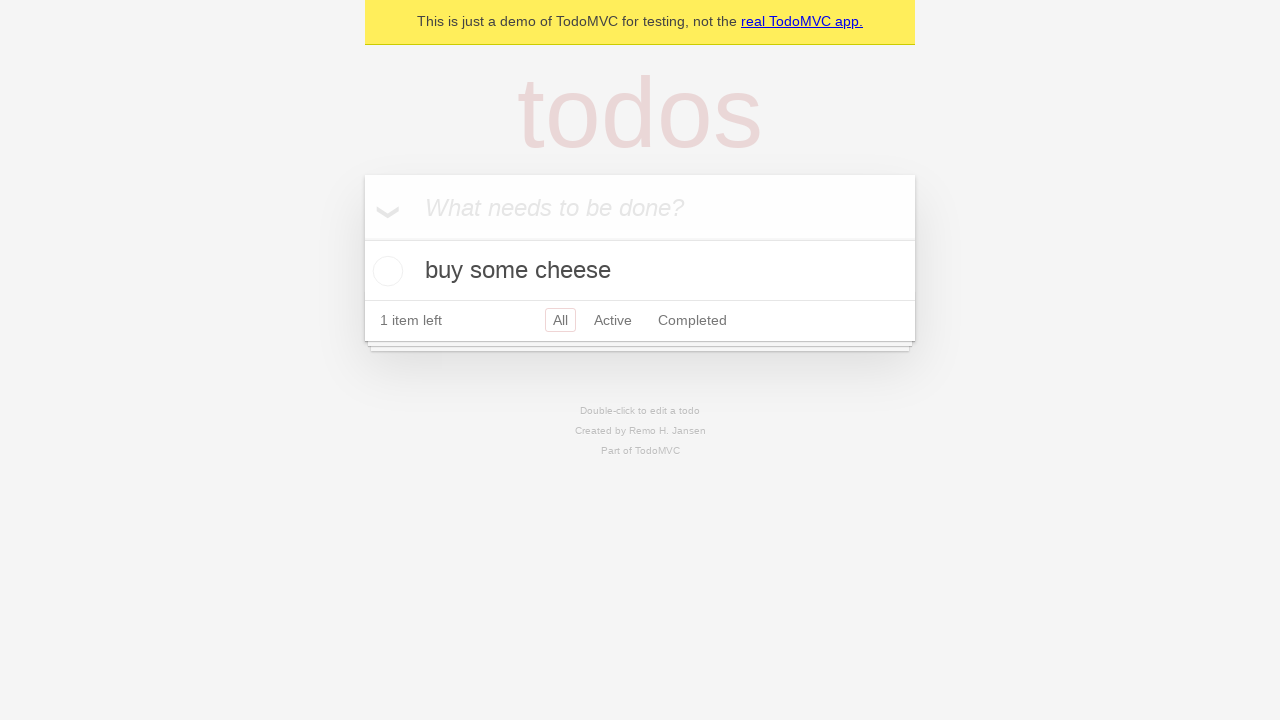

Filled todo input with 'feed the cat' on internal:attr=[placeholder="What needs to be done?"i]
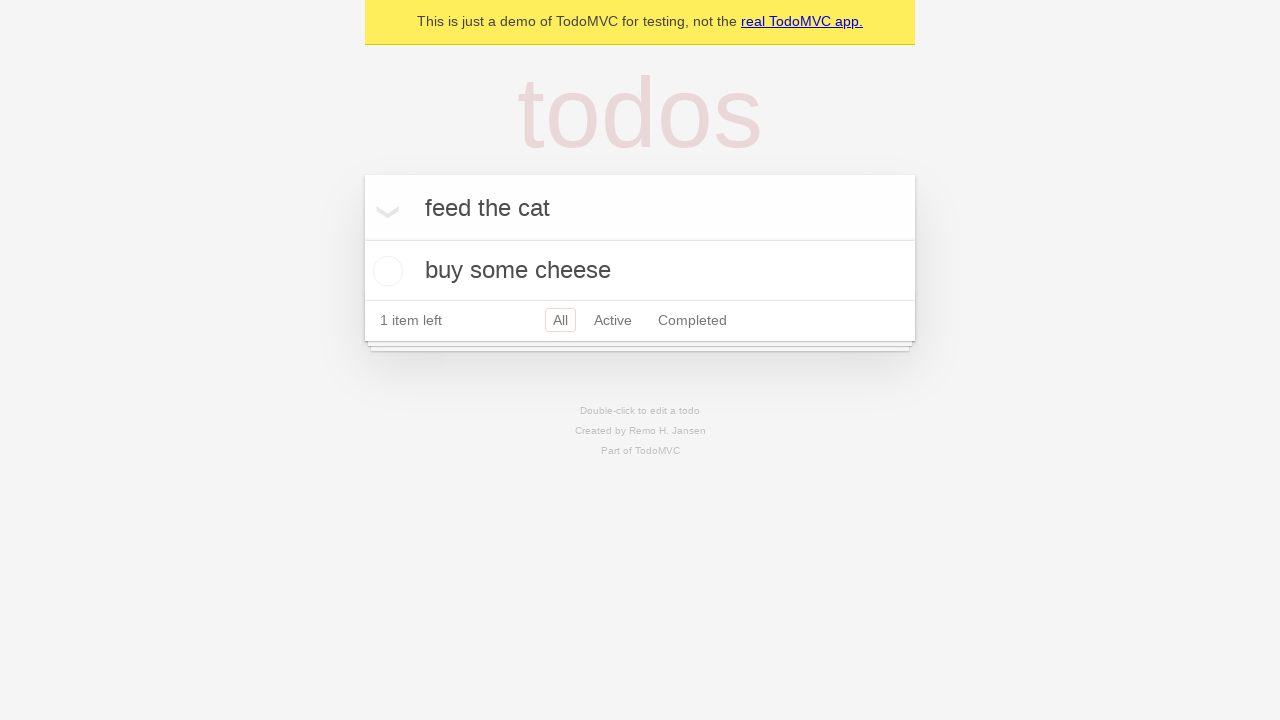

Pressed Enter to add 'feed the cat' to the todo list on internal:attr=[placeholder="What needs to be done?"i]
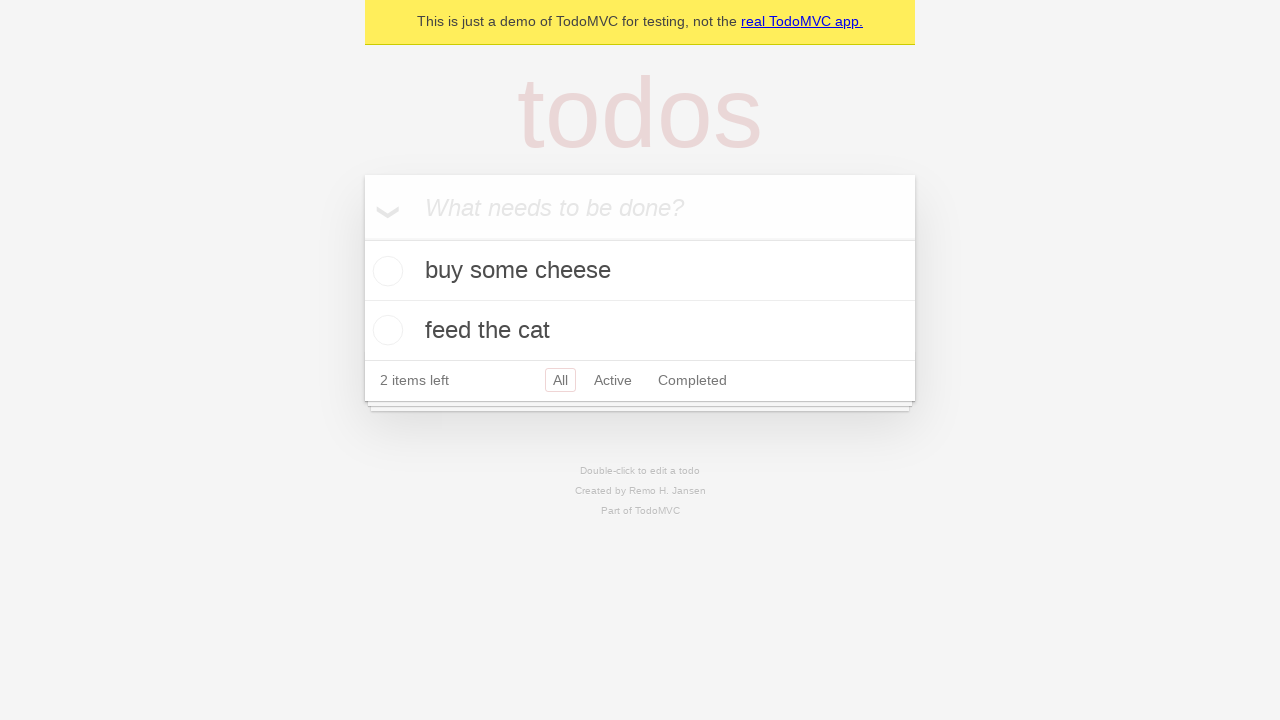

Filled todo input with 'book a doctors appointment' on internal:attr=[placeholder="What needs to be done?"i]
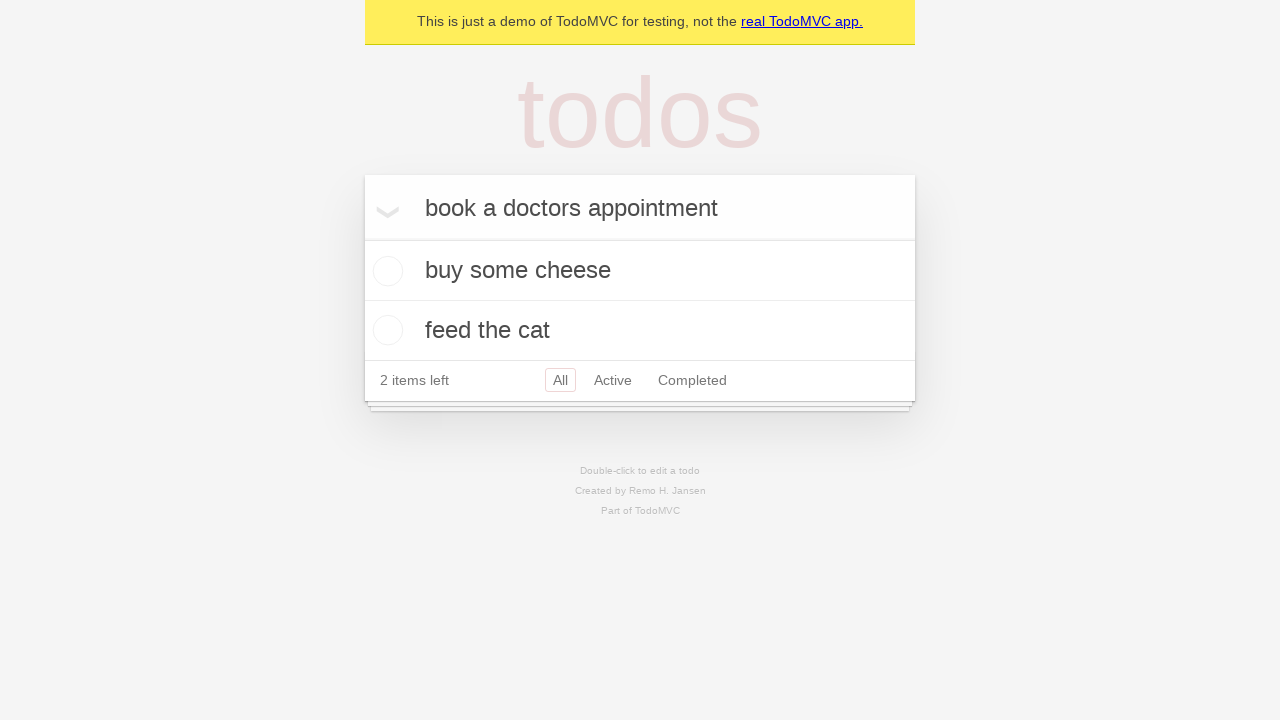

Pressed Enter to add 'book a doctors appointment' to the todo list on internal:attr=[placeholder="What needs to be done?"i]
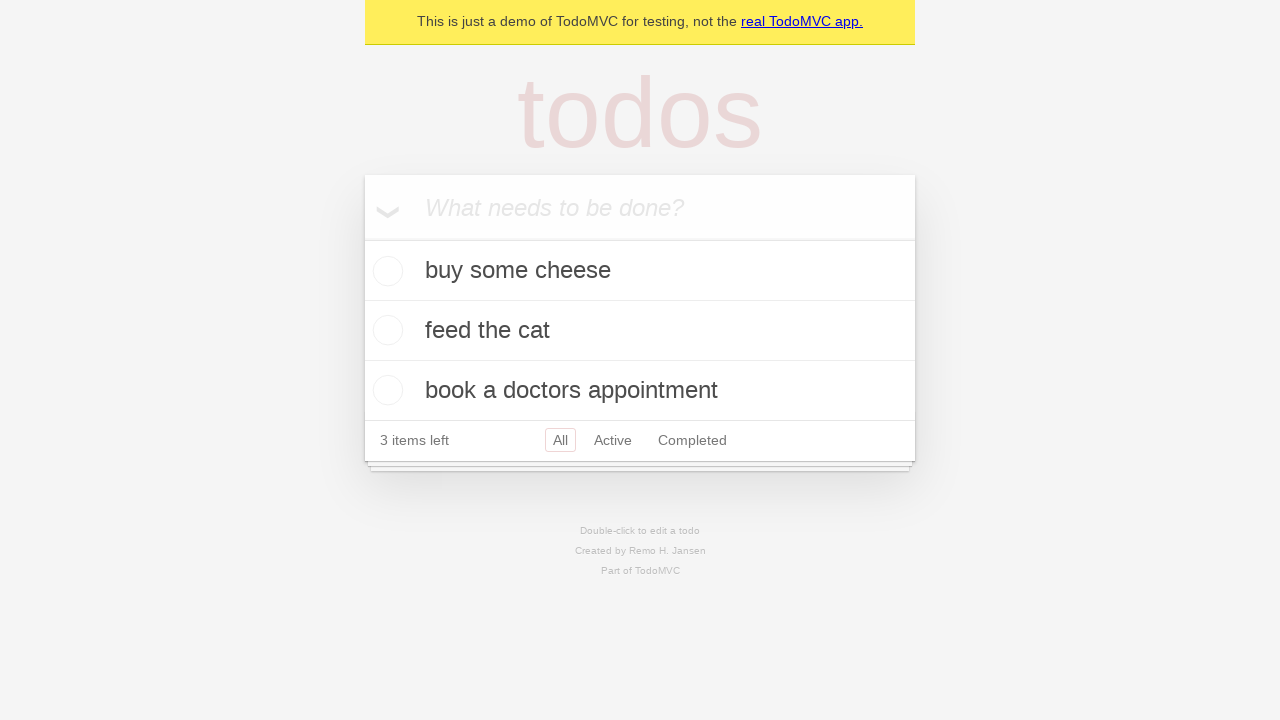

All 3 todo items have been added and todo count is visible
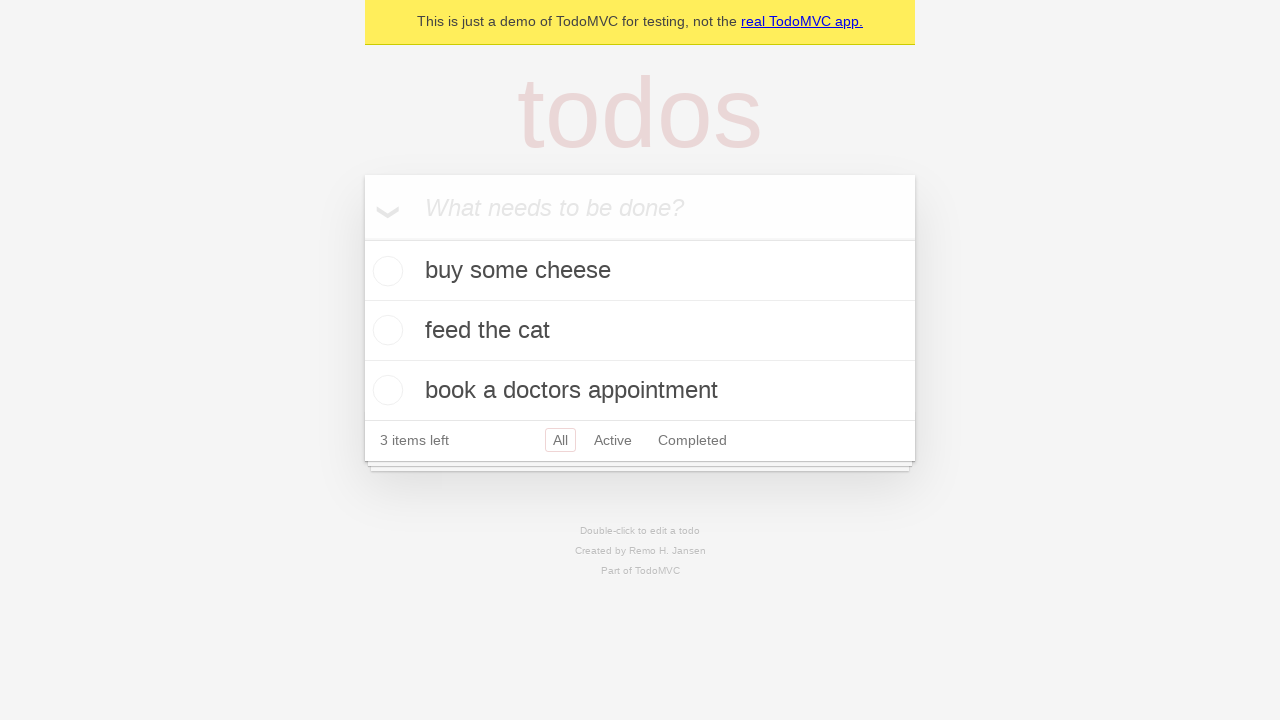

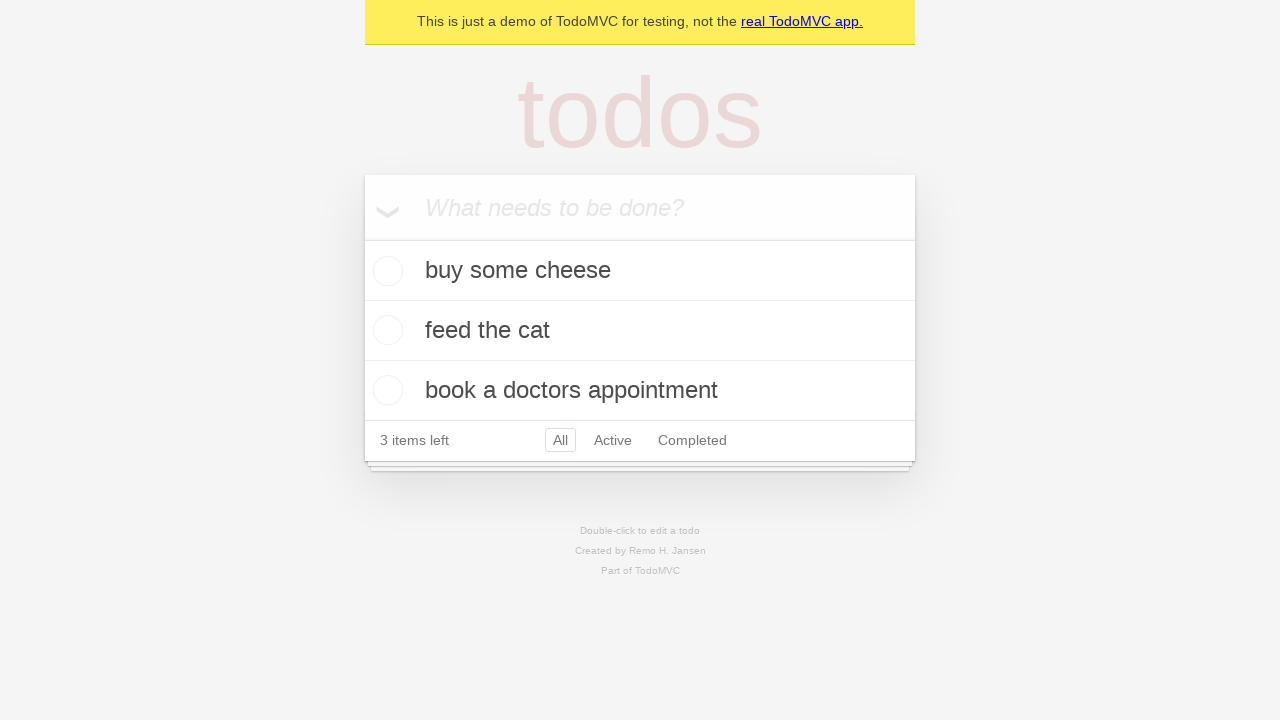